Tests the text input functionality on UI Testing Playground by entering text into an input field and clicking a button that updates its label based on the input

Starting URL: http://uitestingplayground.com/textinput

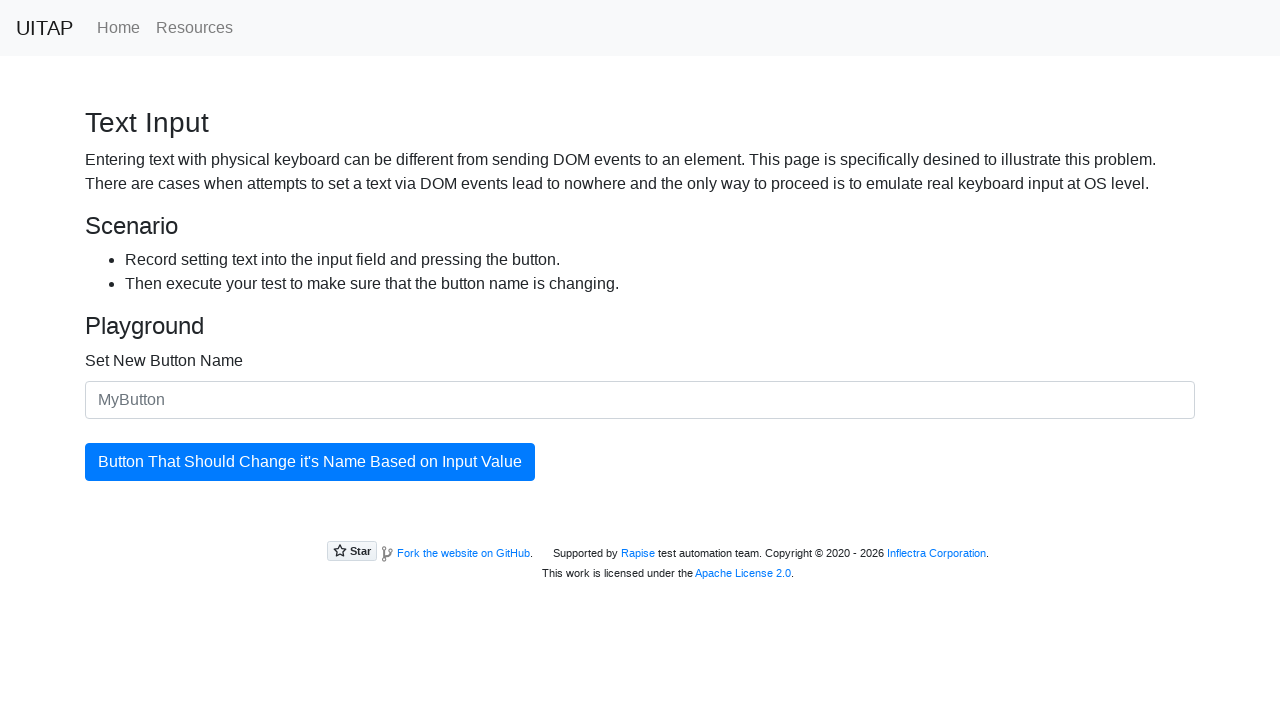

Filled text input field with 'SkyPro' on #newButtonName
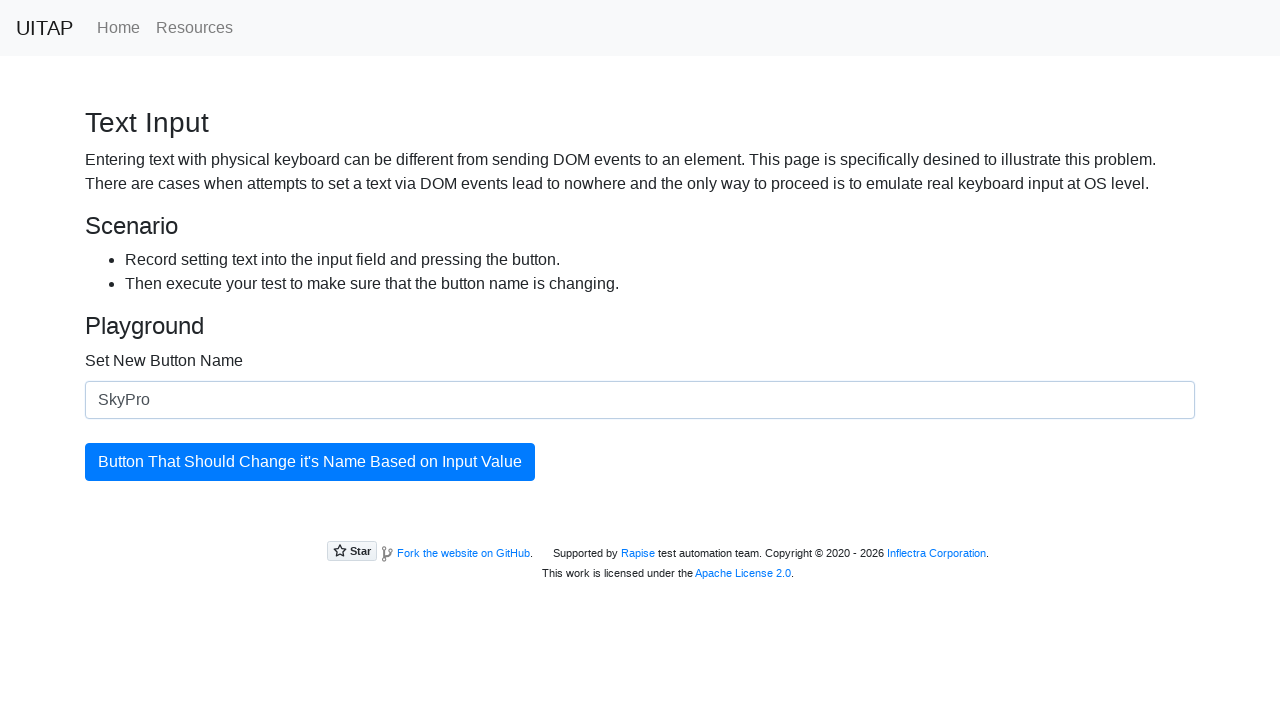

Clicked the updating button to apply new button name at (310, 462) on #updatingButton
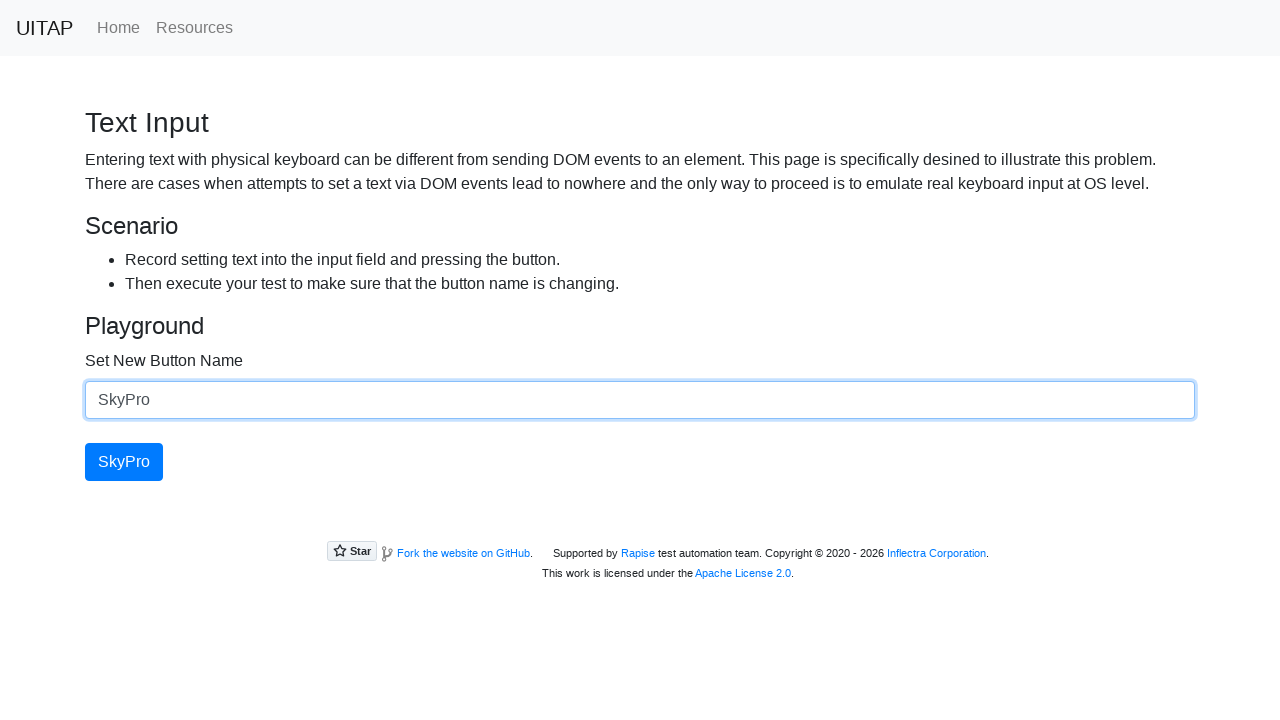

Verified that the updating button is present and text has been applied
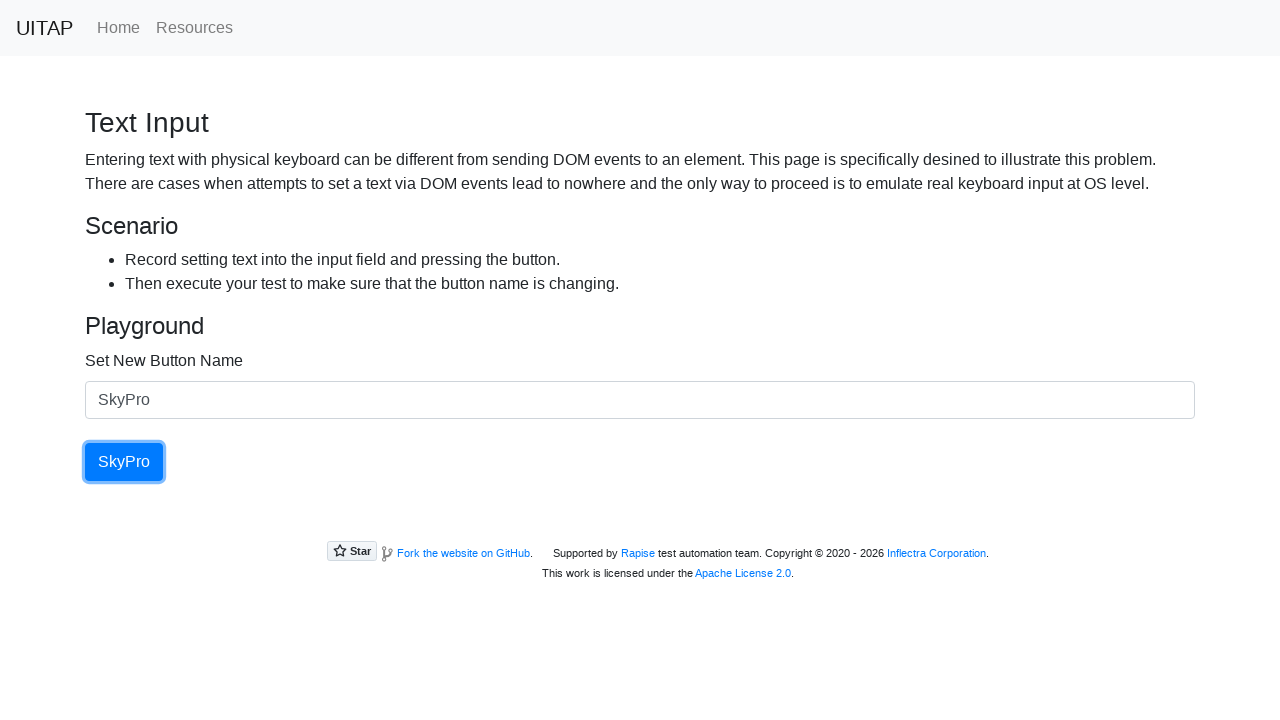

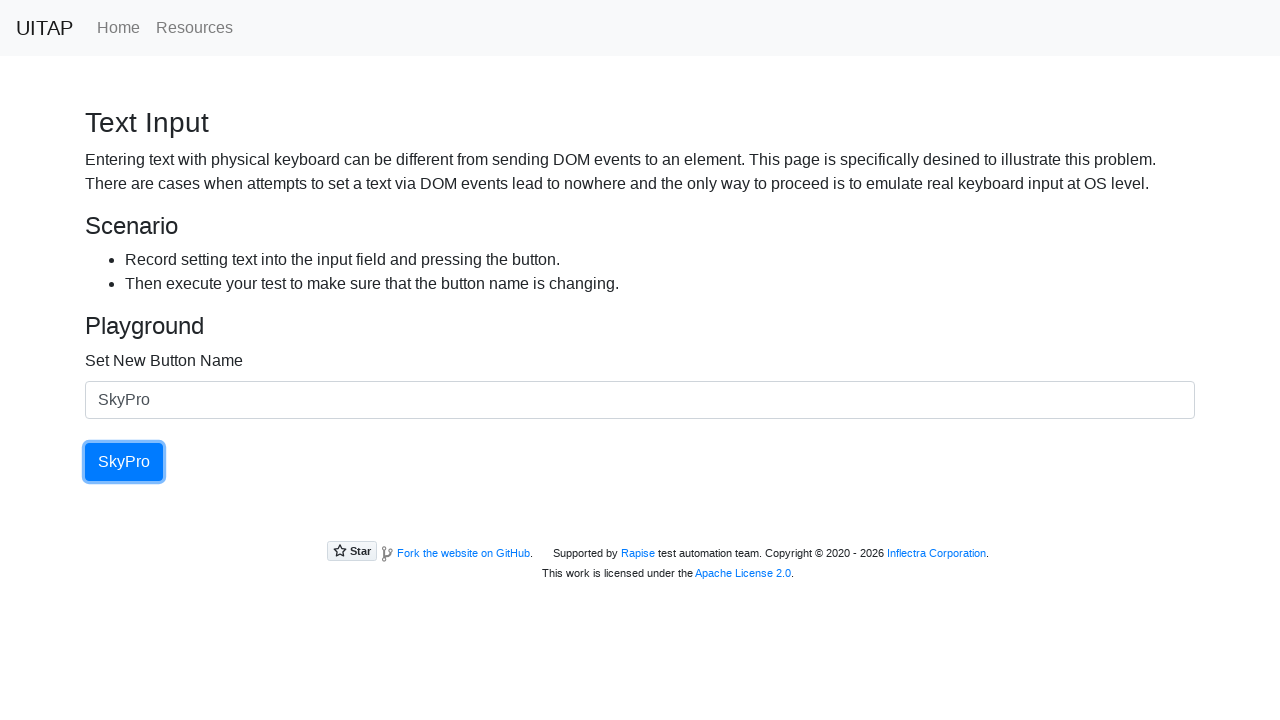